Tests wait functionality on a demo page by clicking a button and waiting for an element to become visible, then verifying the text appears

Starting URL: https://www.leafground.com/waits.xhtml

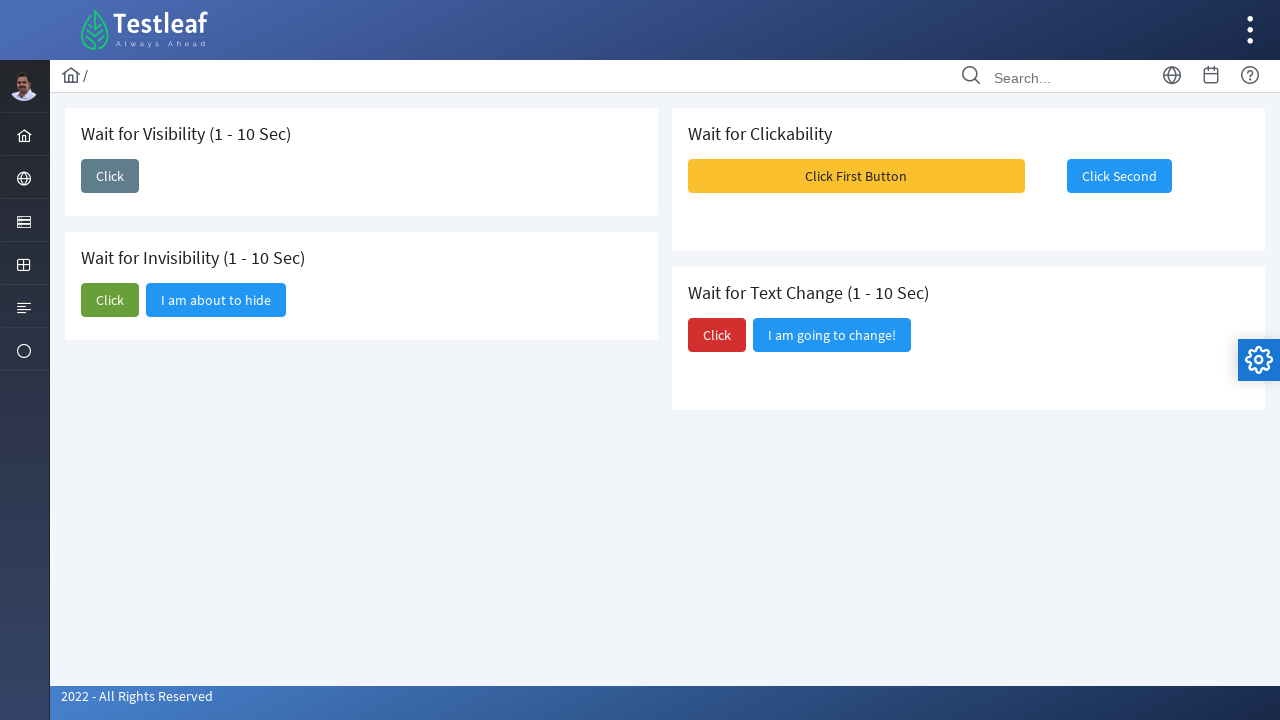

Clicked the first 'Click' button to trigger visibility at (110, 176) on (//span[text()='Click'])[1]
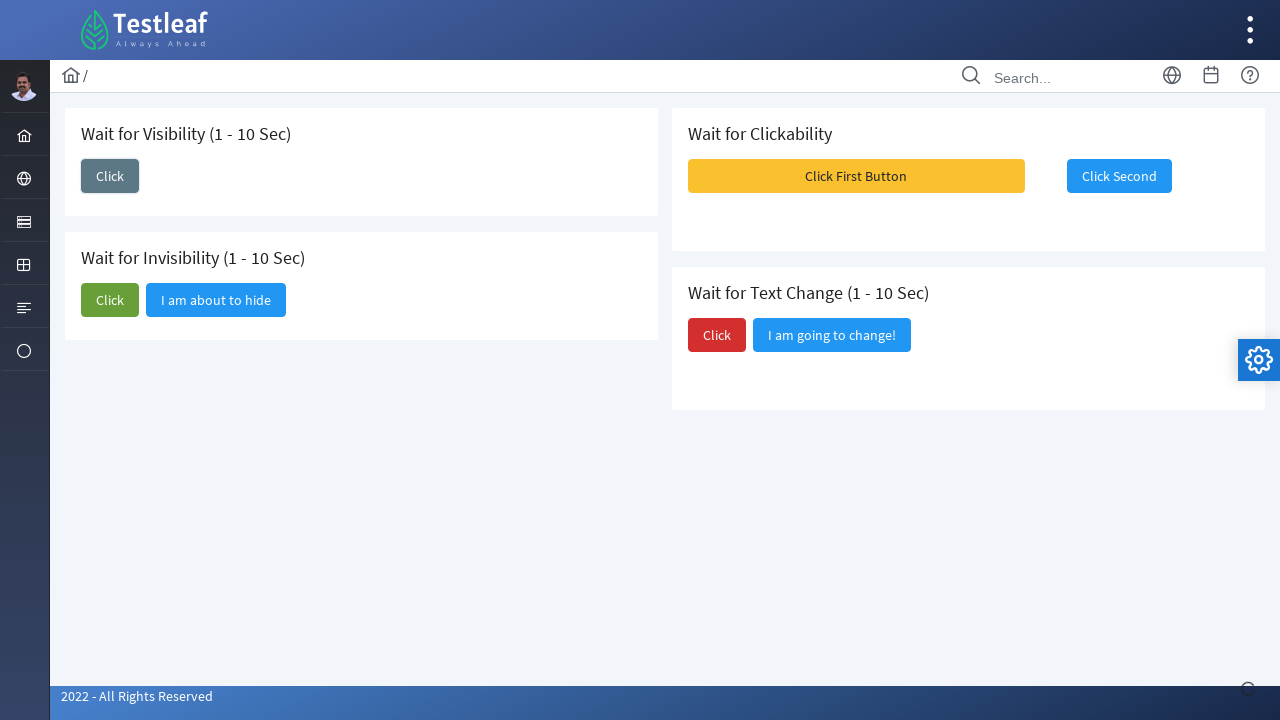

Waited for 'I am here' element to become visible
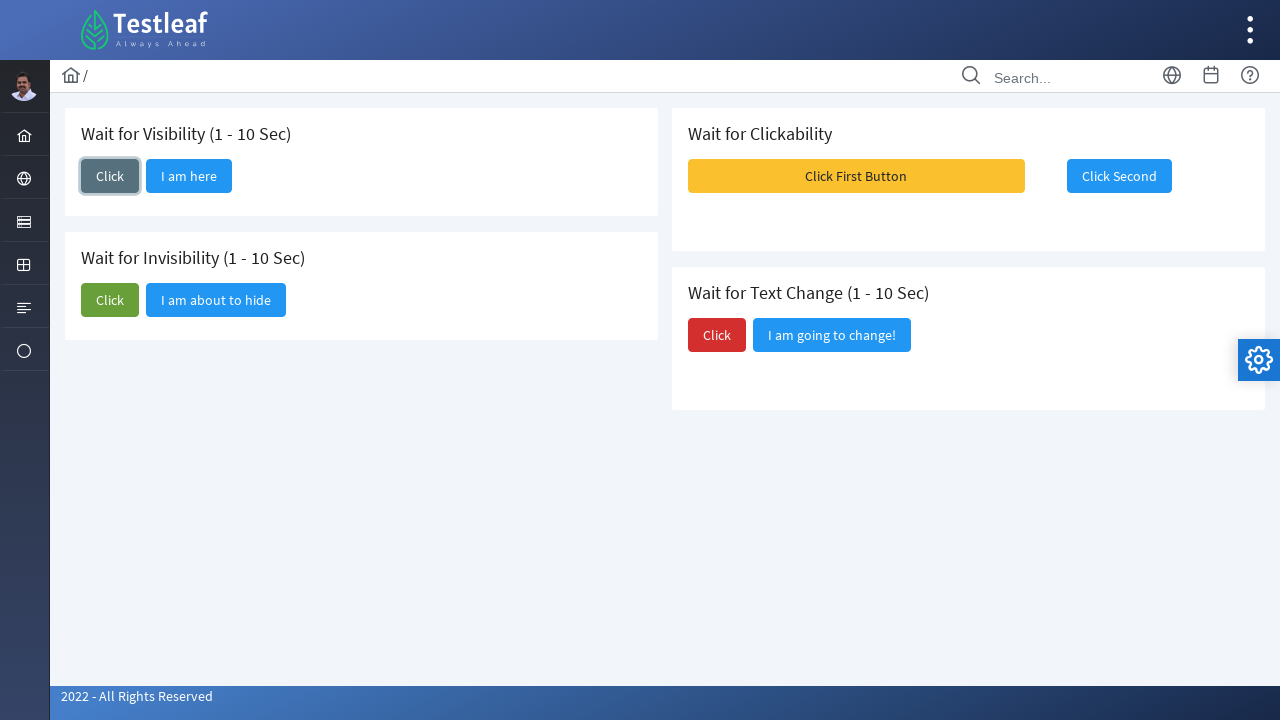

Retrieved text content: 'I am here'
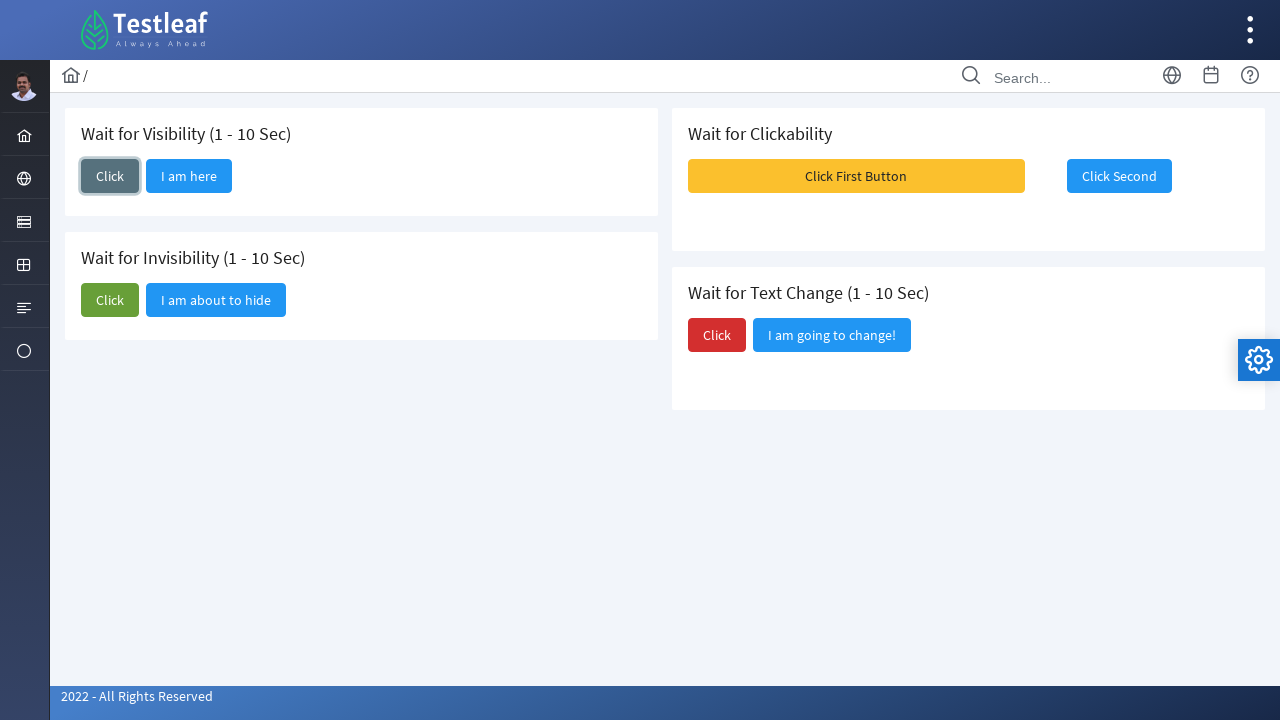

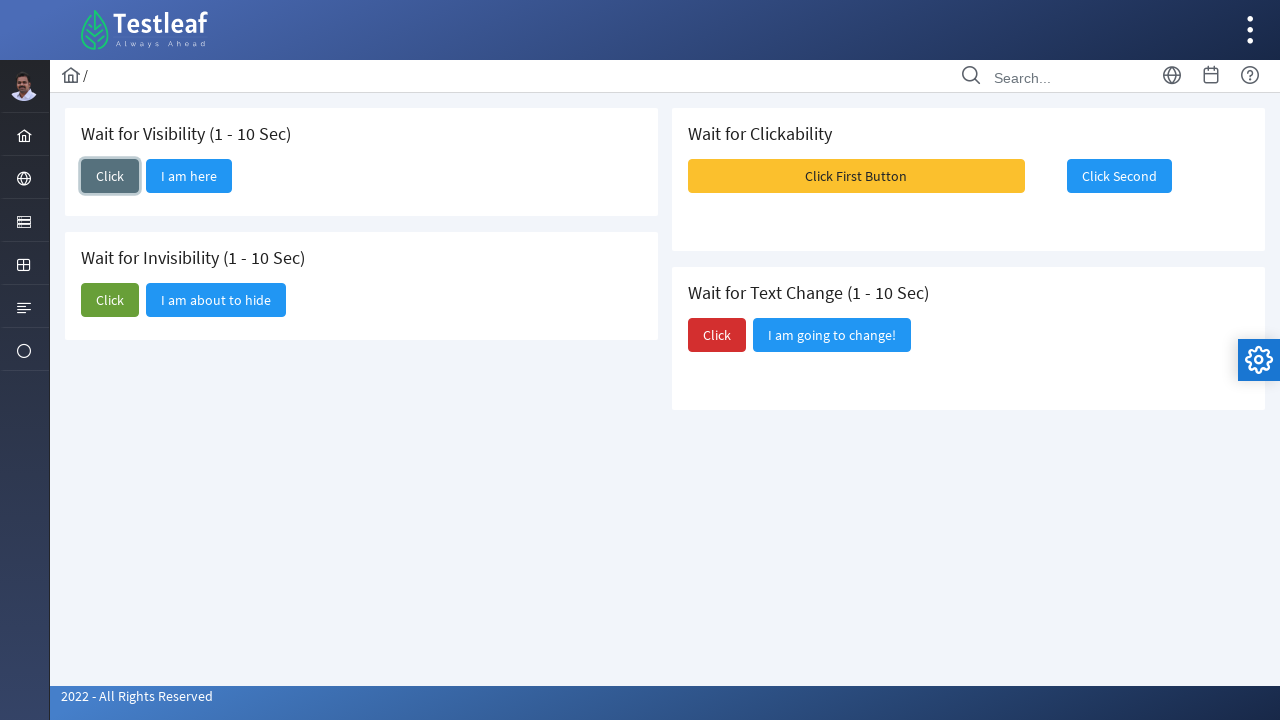